Tests that the browser back button works correctly with filter navigation

Starting URL: https://demo.playwright.dev/todomvc

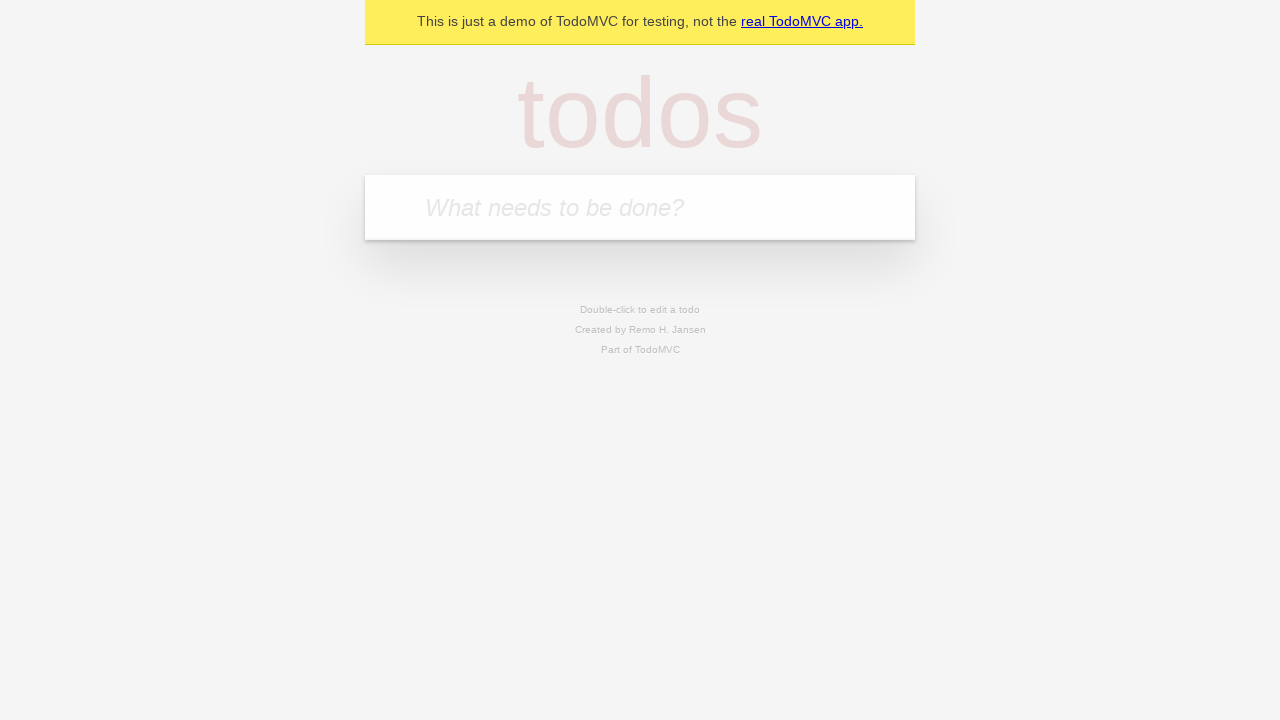

Filled todo input with 'buy some cheese' on internal:attr=[placeholder="What needs to be done?"i]
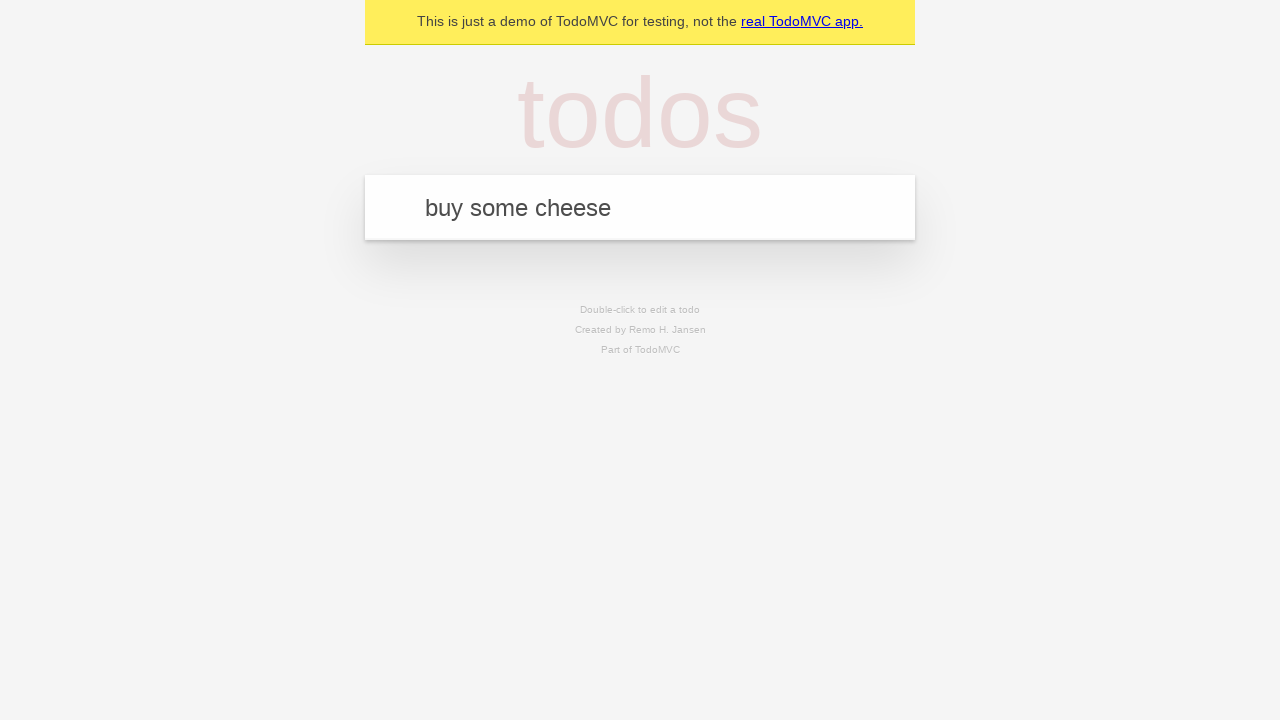

Pressed Enter to add first todo on internal:attr=[placeholder="What needs to be done?"i]
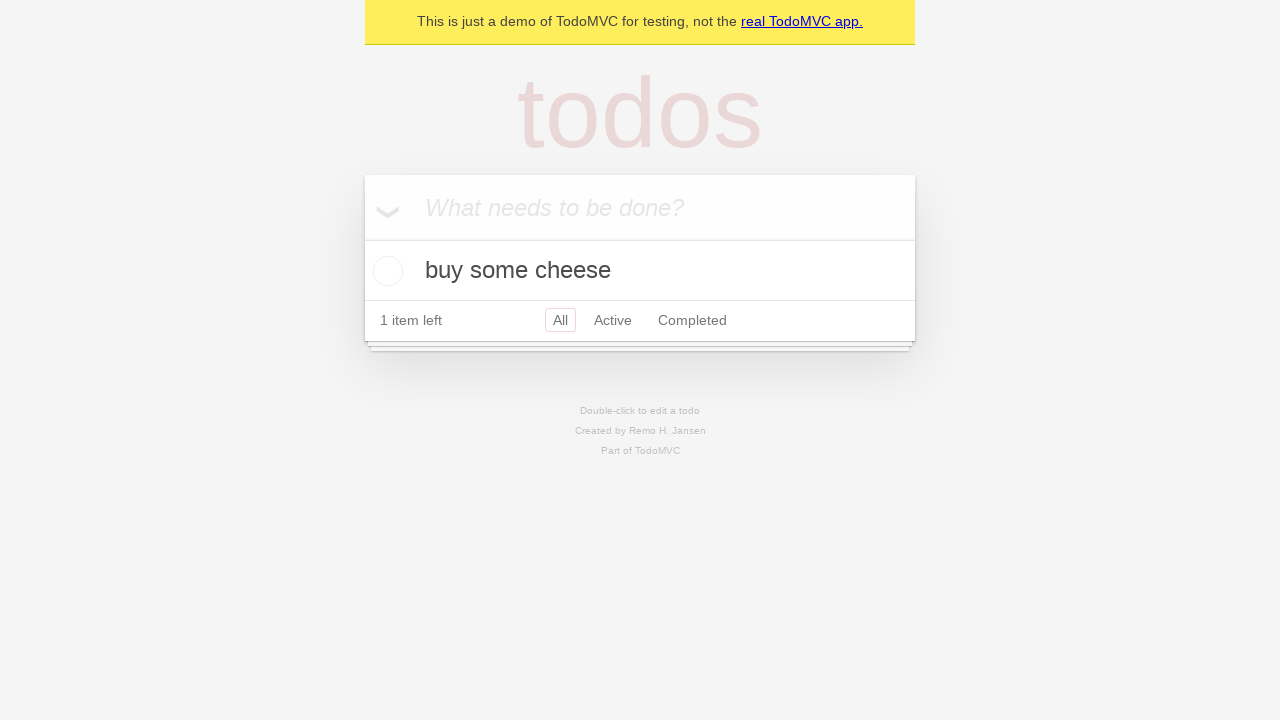

Filled todo input with 'feed the cat' on internal:attr=[placeholder="What needs to be done?"i]
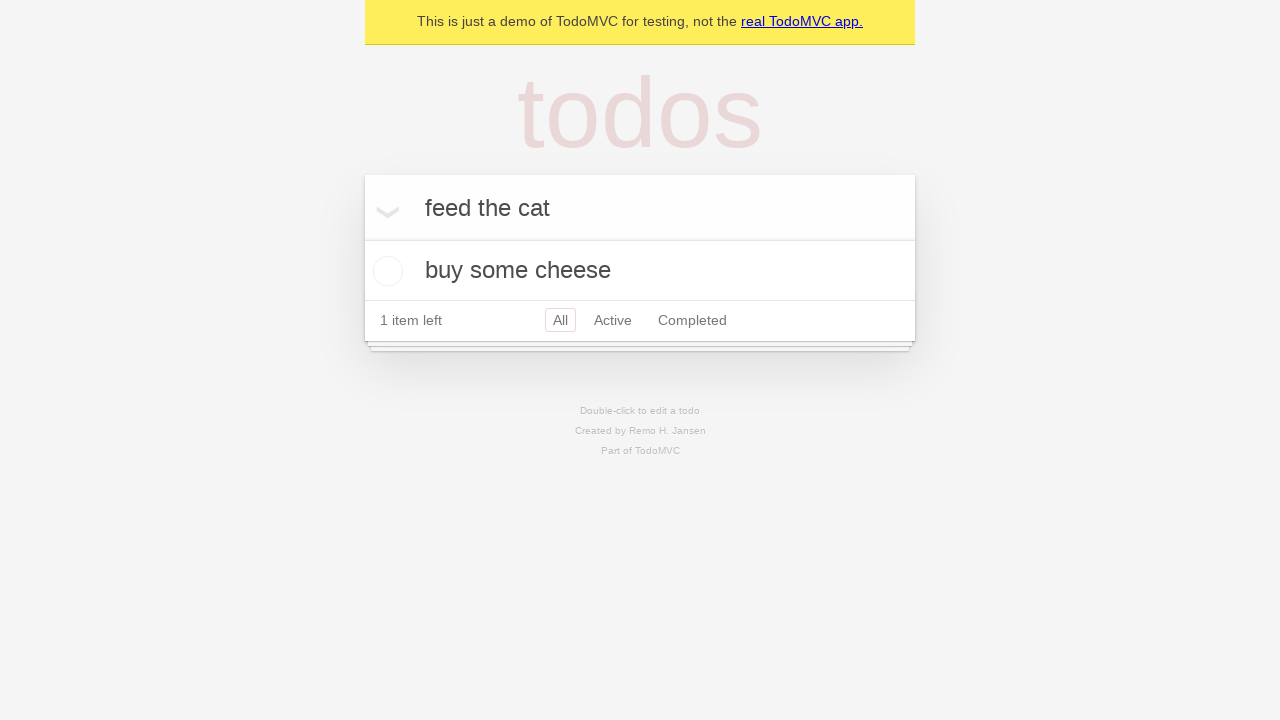

Pressed Enter to add second todo on internal:attr=[placeholder="What needs to be done?"i]
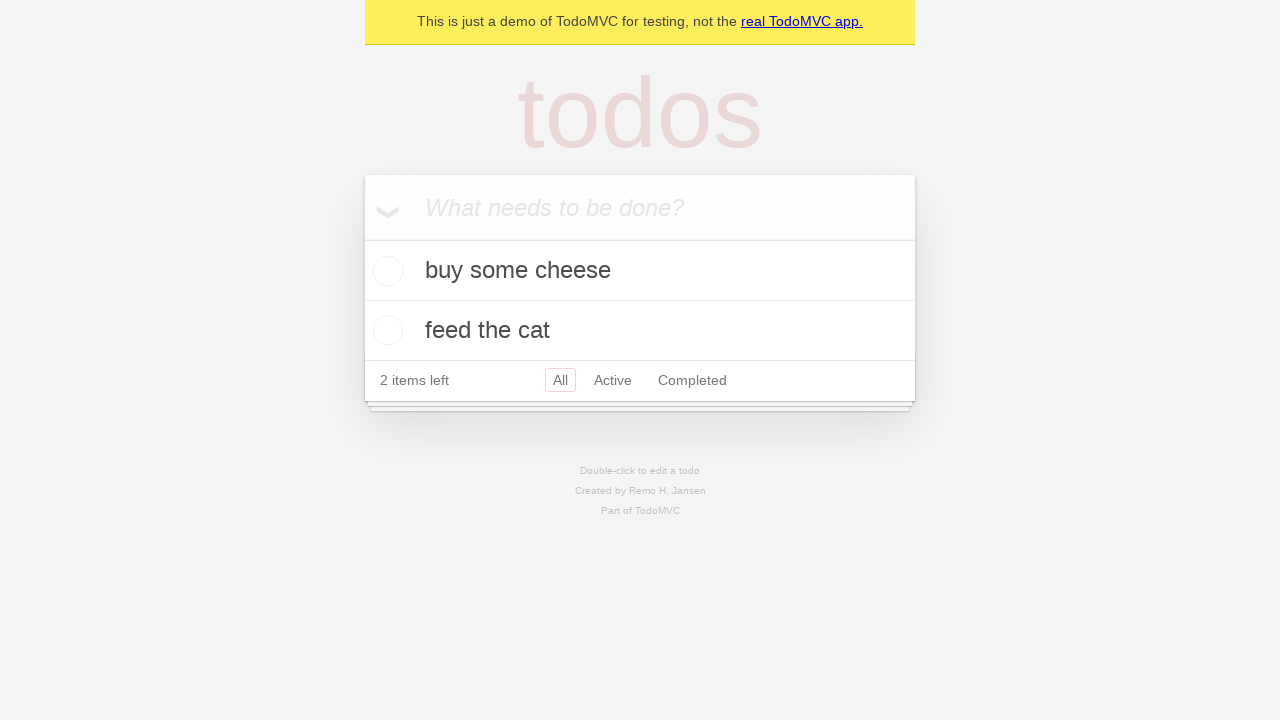

Filled todo input with 'book a doctors appointment' on internal:attr=[placeholder="What needs to be done?"i]
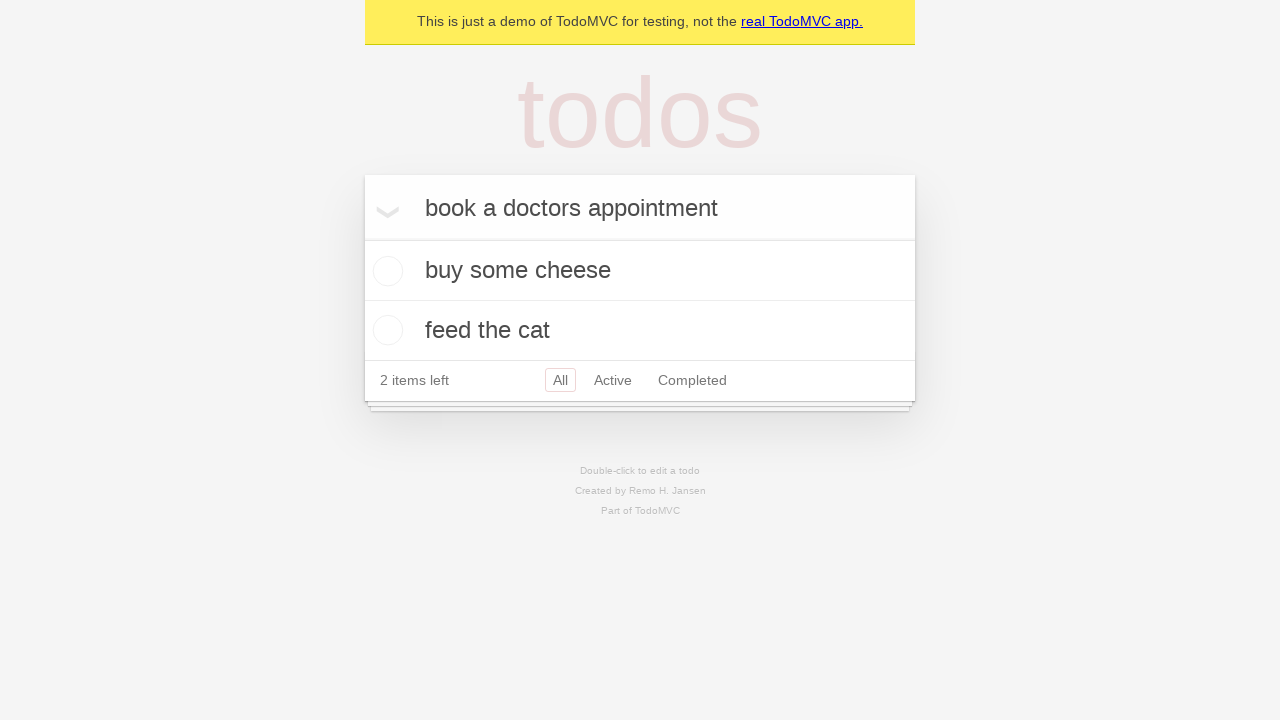

Pressed Enter to add third todo on internal:attr=[placeholder="What needs to be done?"i]
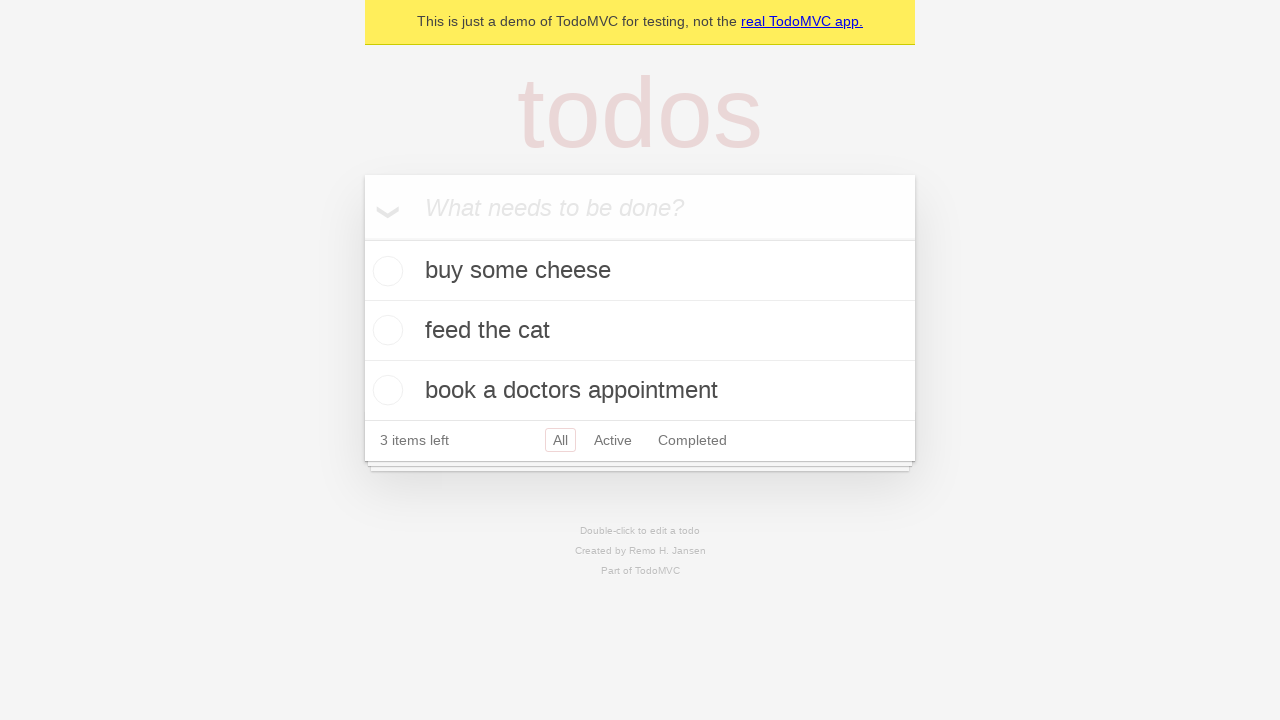

Checked the second todo item at (385, 330) on [data-testid='todo-item'] >> nth=1 >> internal:role=checkbox
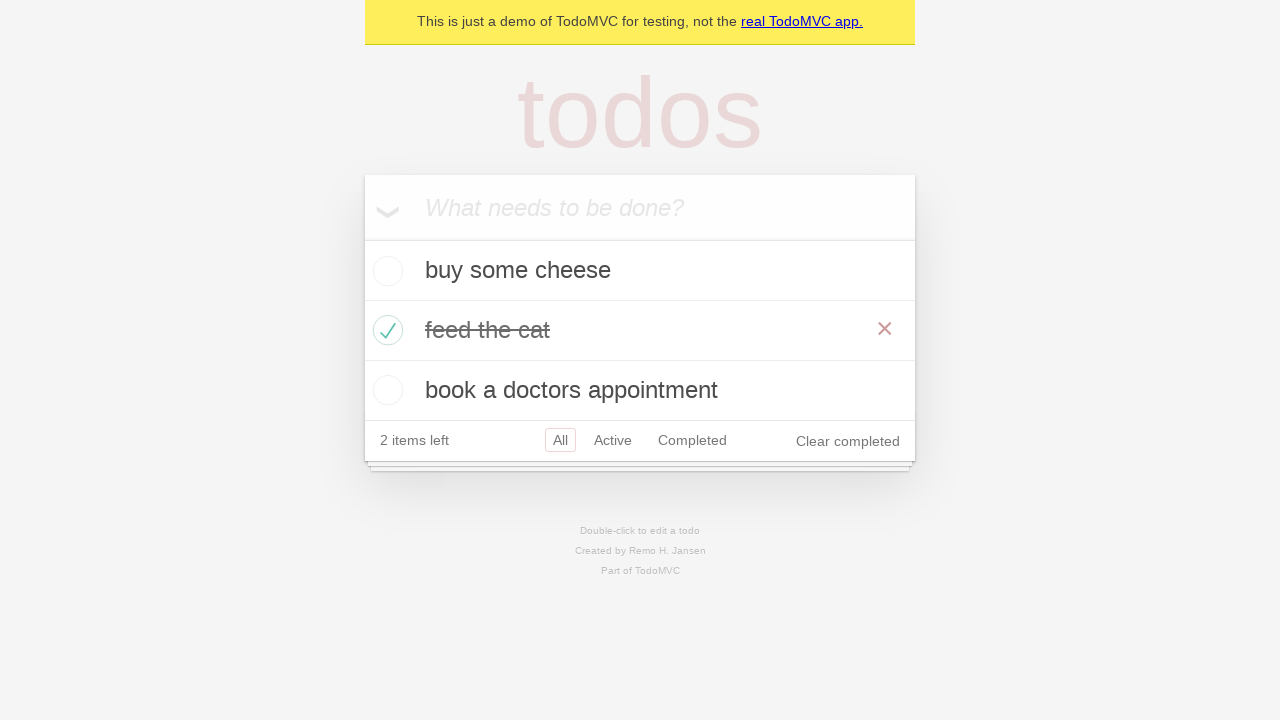

Clicked 'All' filter at (560, 440) on internal:role=link[name="All"i]
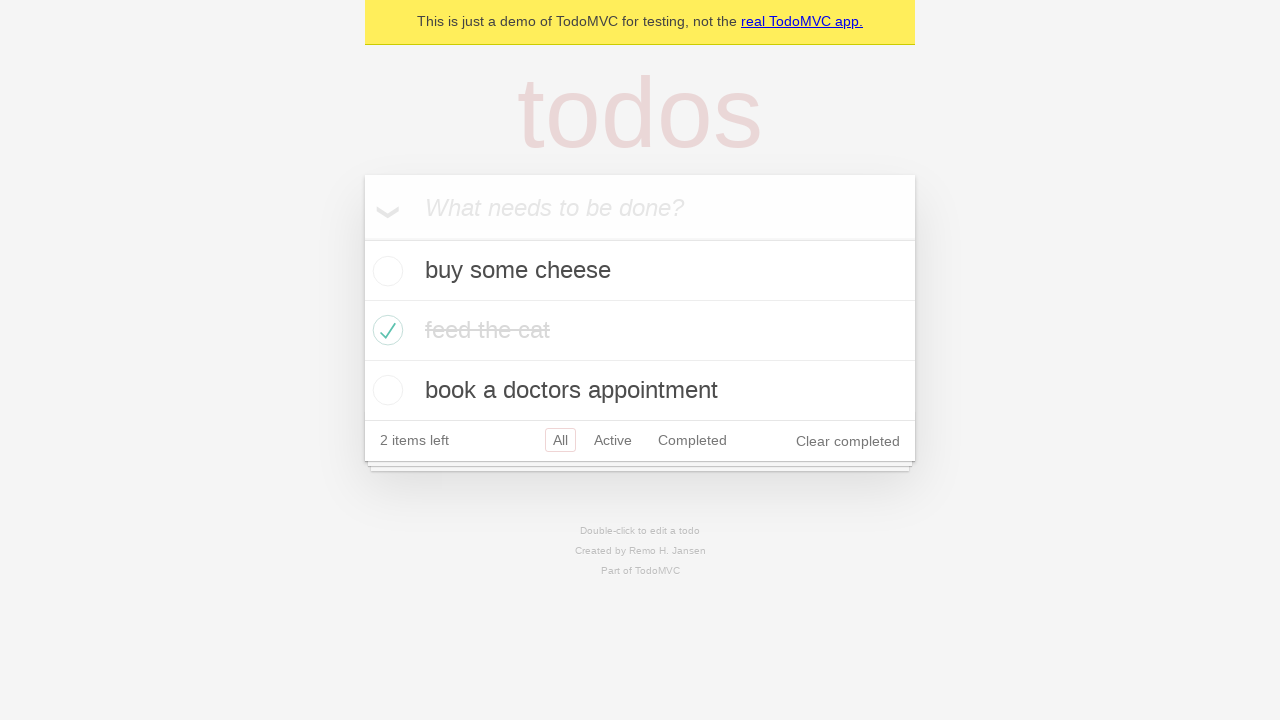

Clicked 'Active' filter at (613, 440) on internal:role=link[name="Active"i]
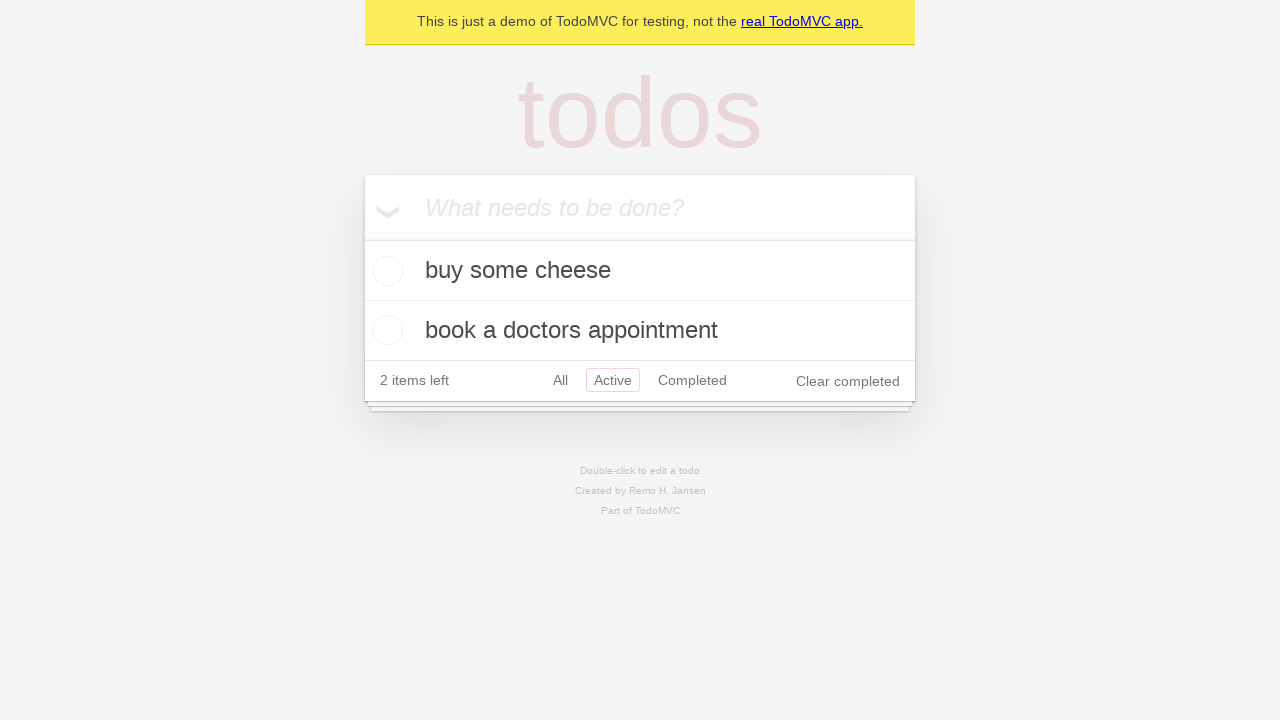

Clicked 'Completed' filter at (692, 380) on internal:role=link[name="Completed"i]
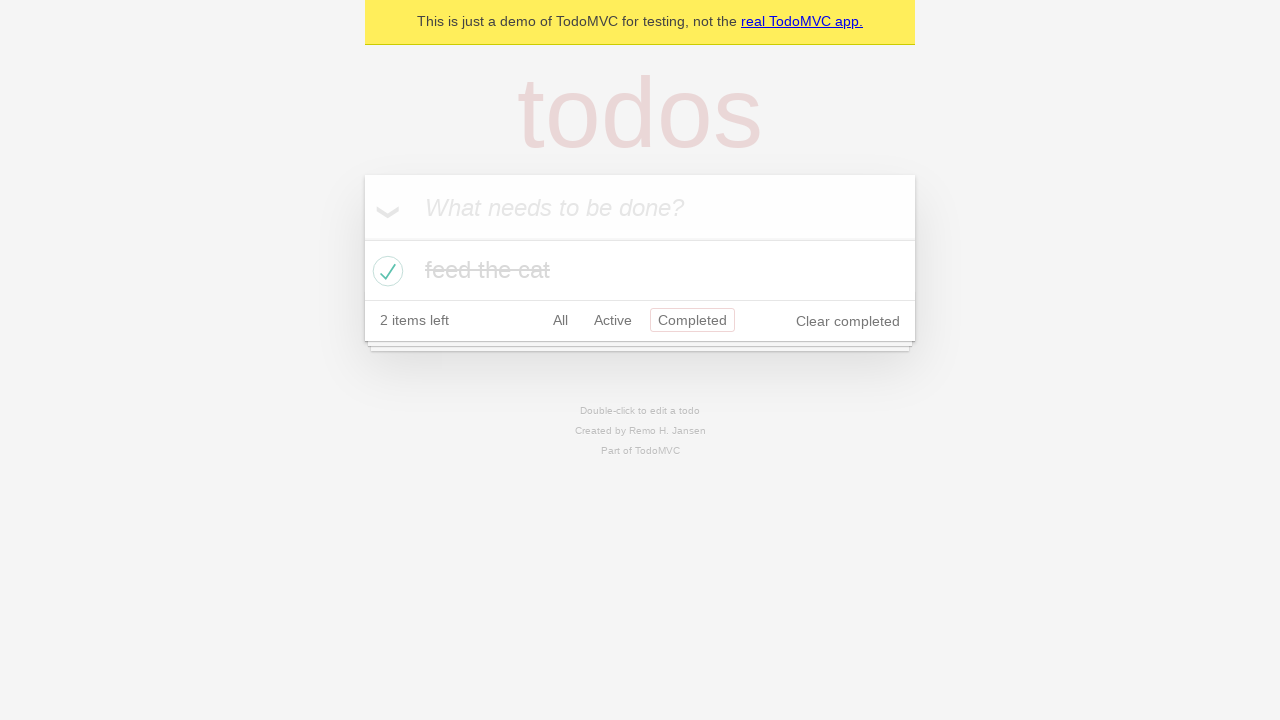

Navigated back from Completed filter
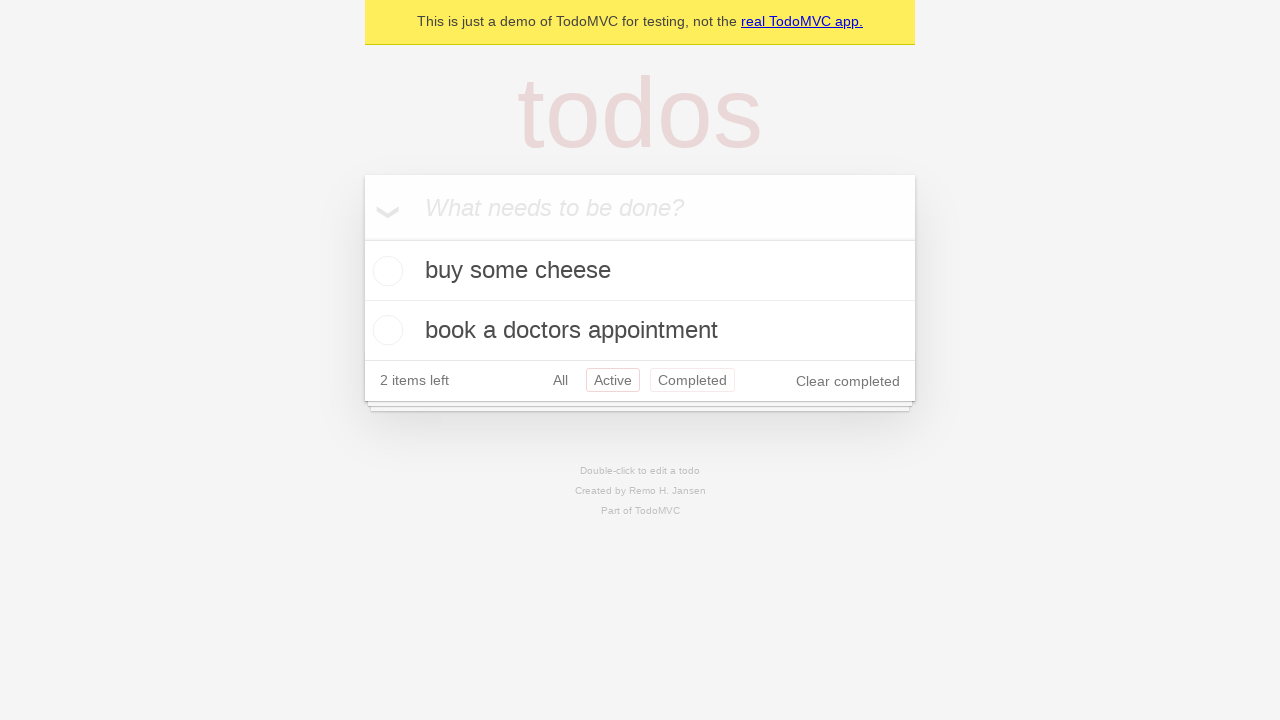

Navigated back from Active filter
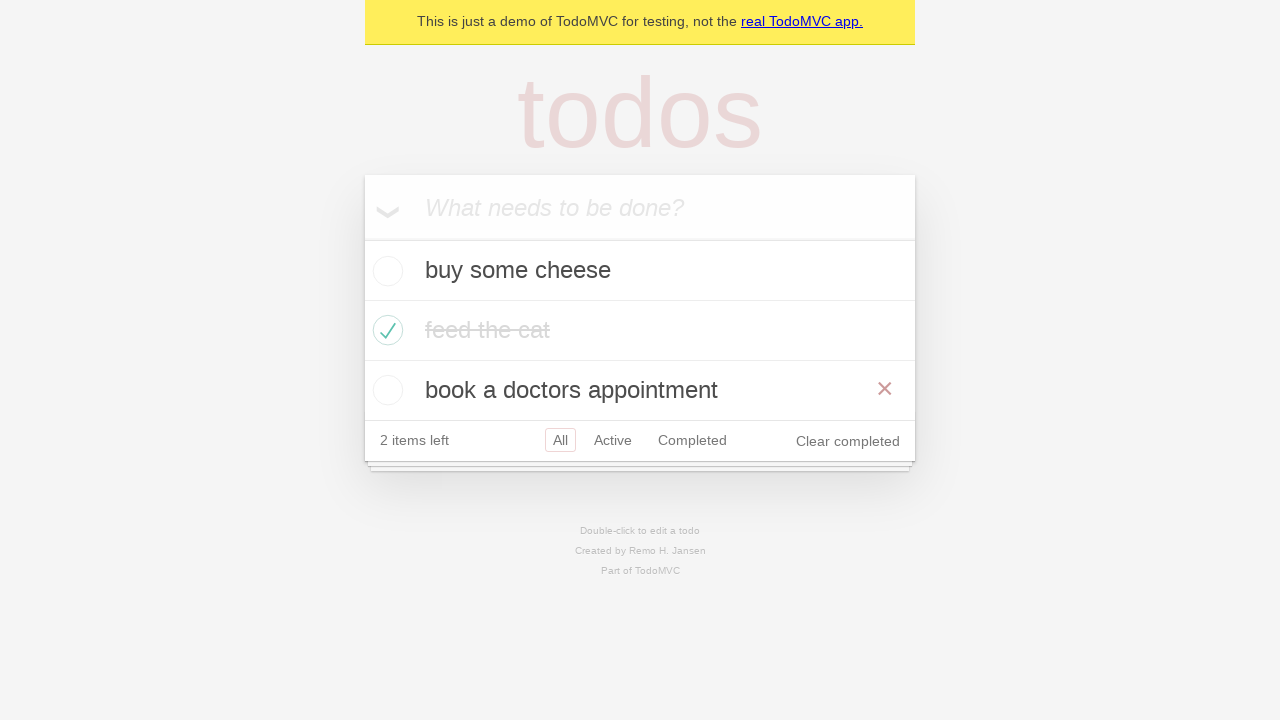

Verified todo items are visible after back navigation
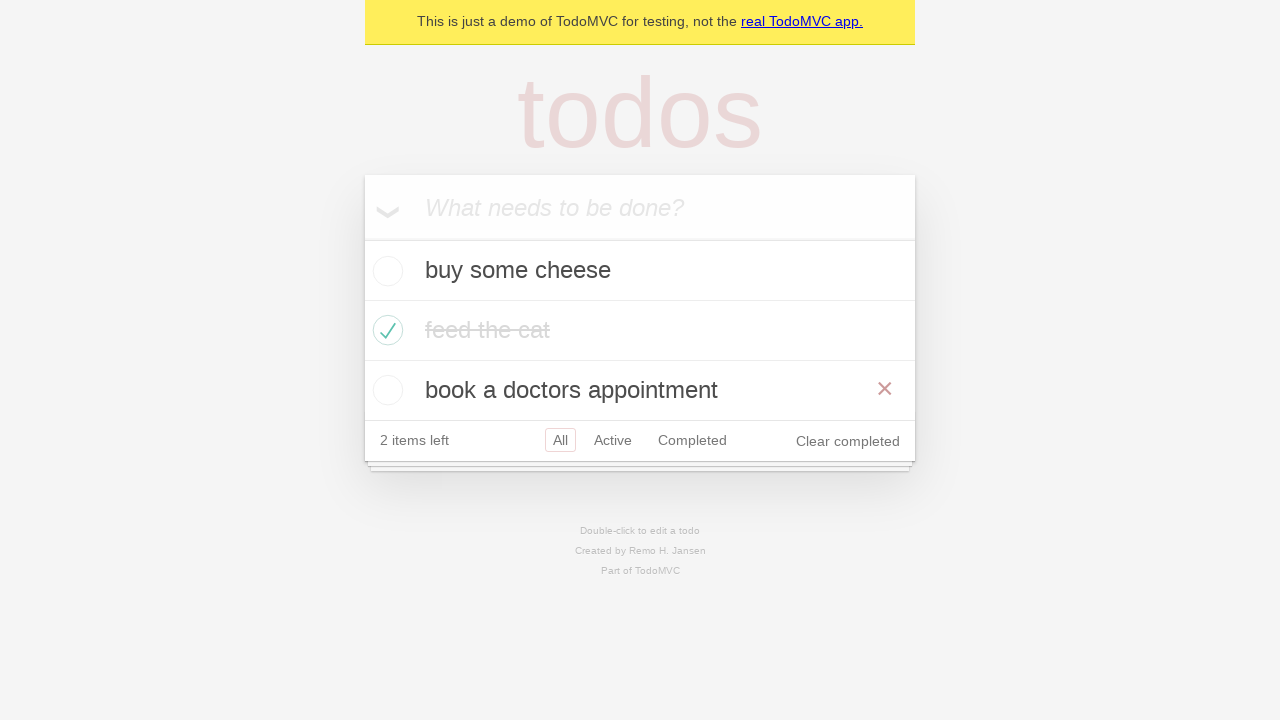

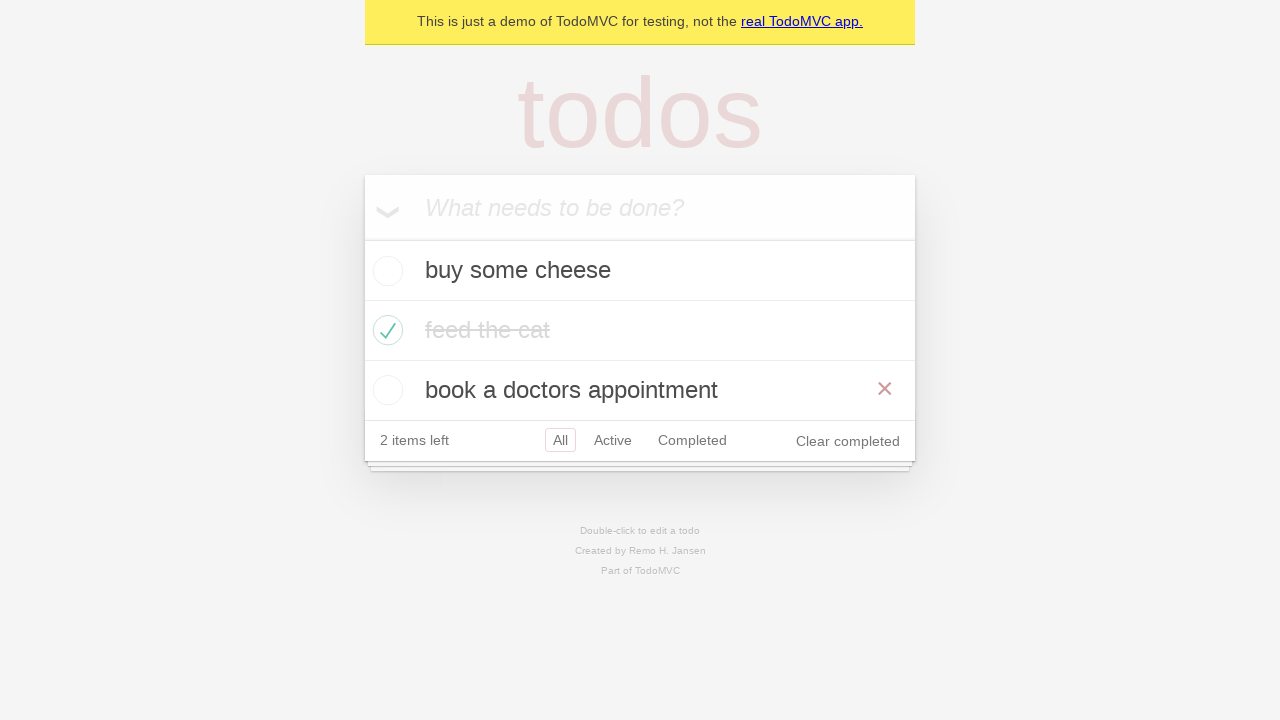